Tests JavaScript alert handling by clicking a button that triggers an alert and then accepting the alert dialog.

Starting URL: https://demoqa.com/alerts

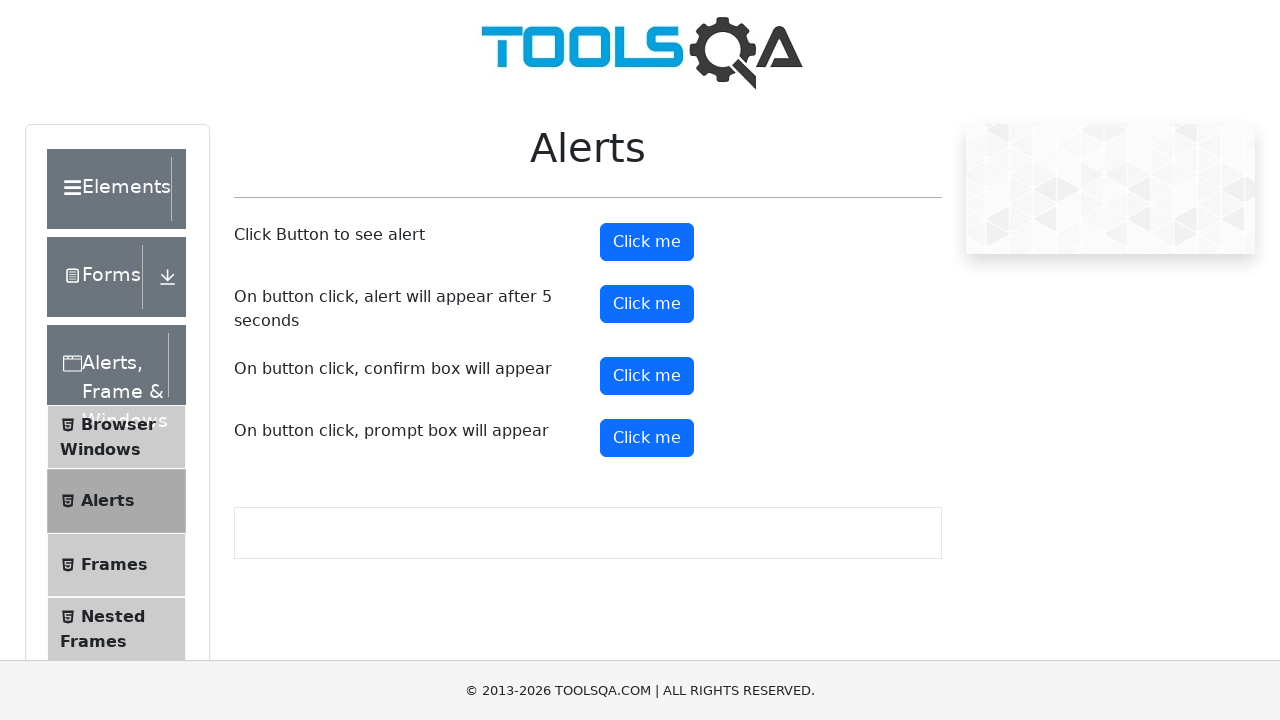

Clicked button to trigger JavaScript alert at (647, 242) on #alertButton
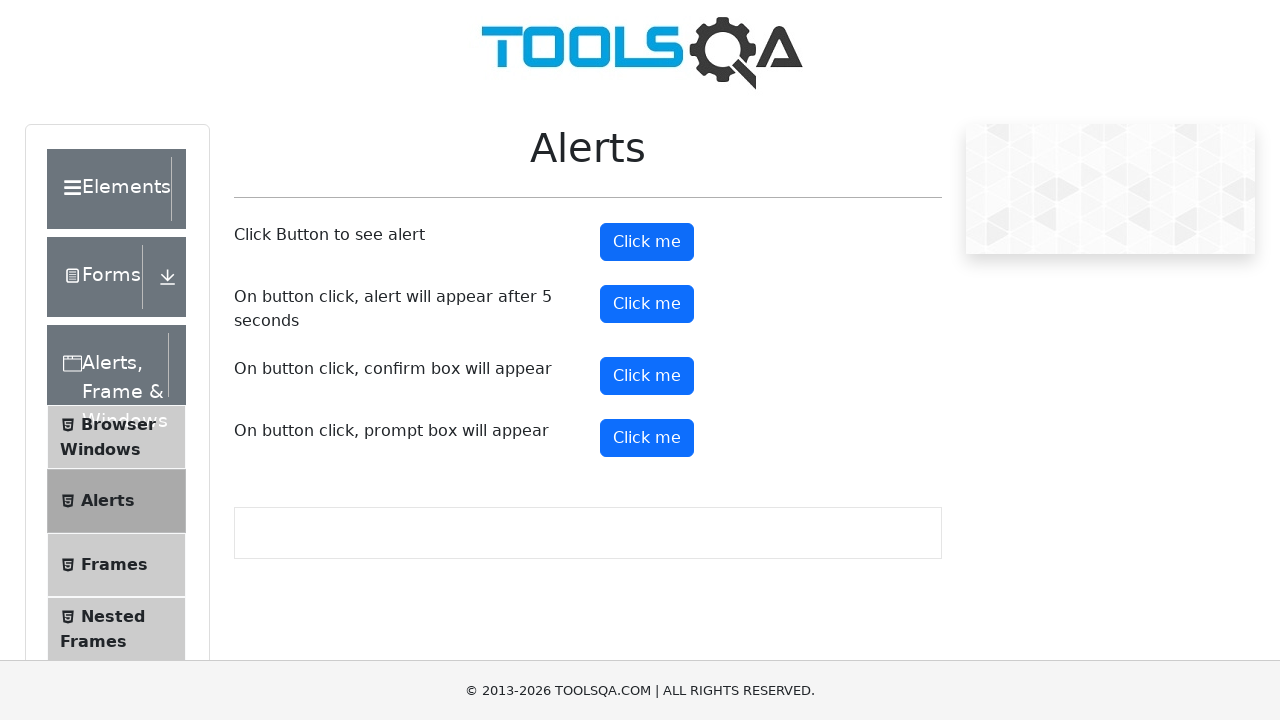

Set up dialog handler to accept alerts
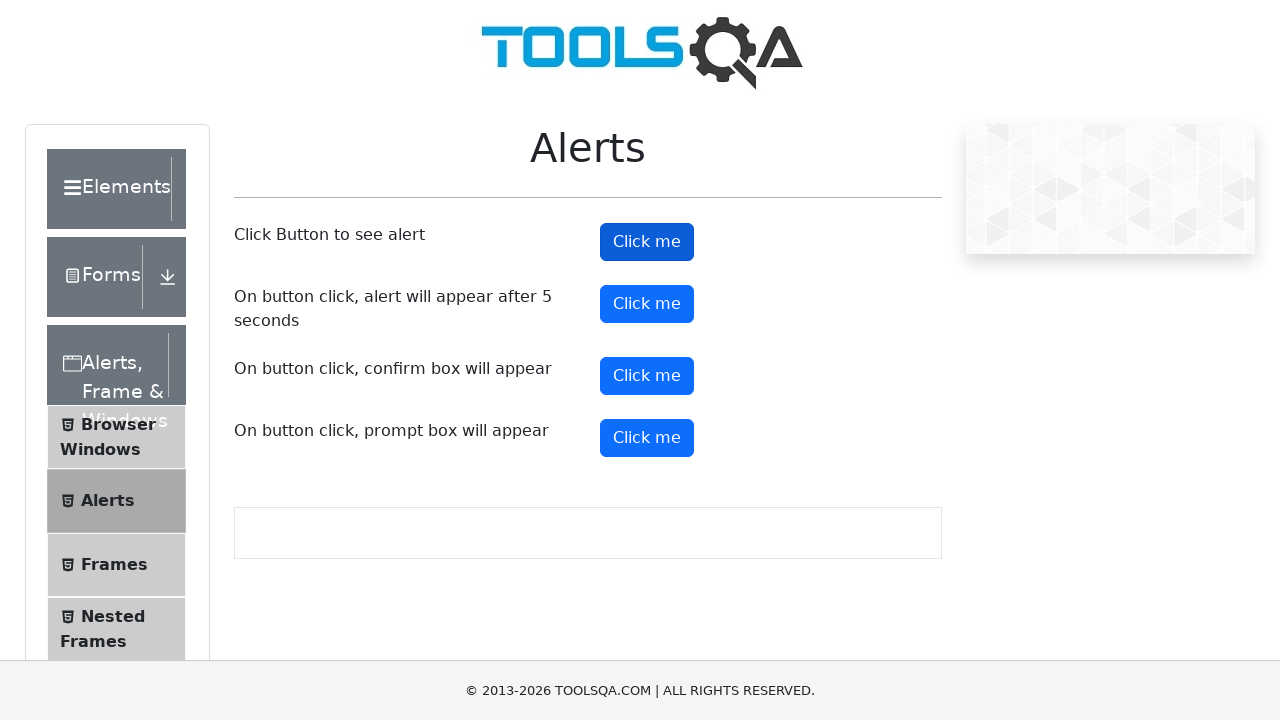

Configured dialog handler function
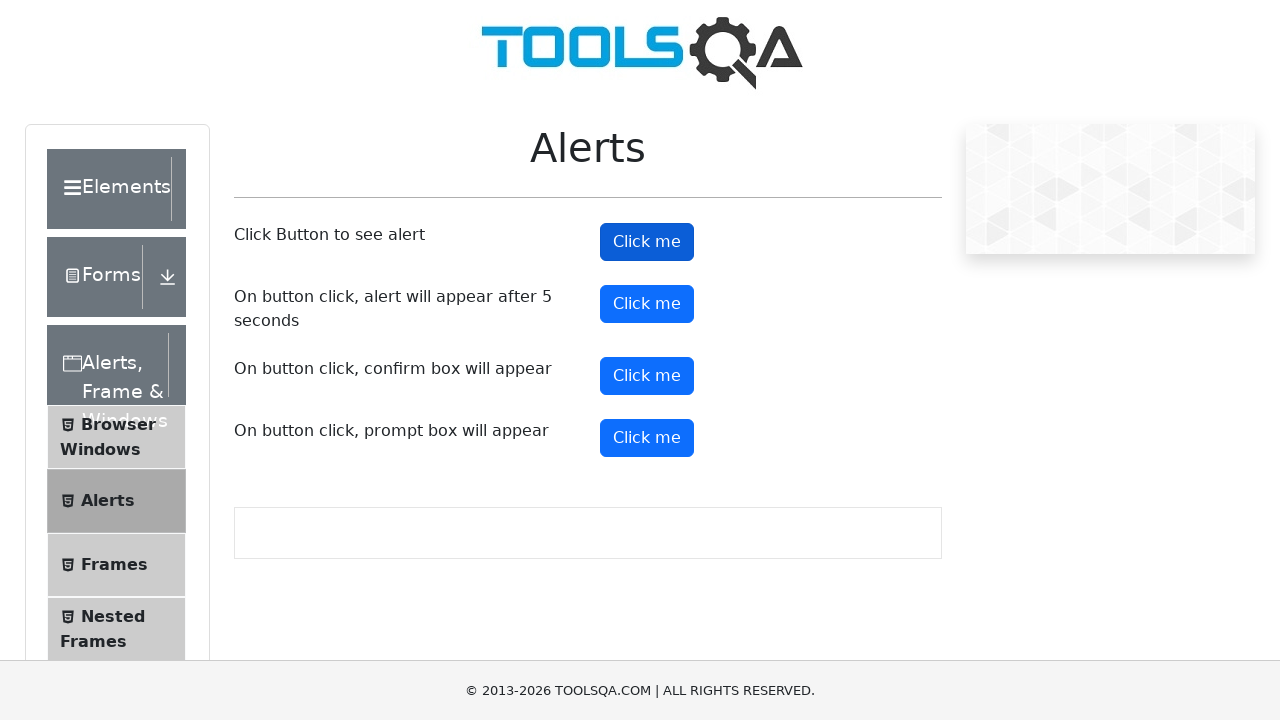

Clicked alert button to trigger dialog at (647, 242) on #alertButton
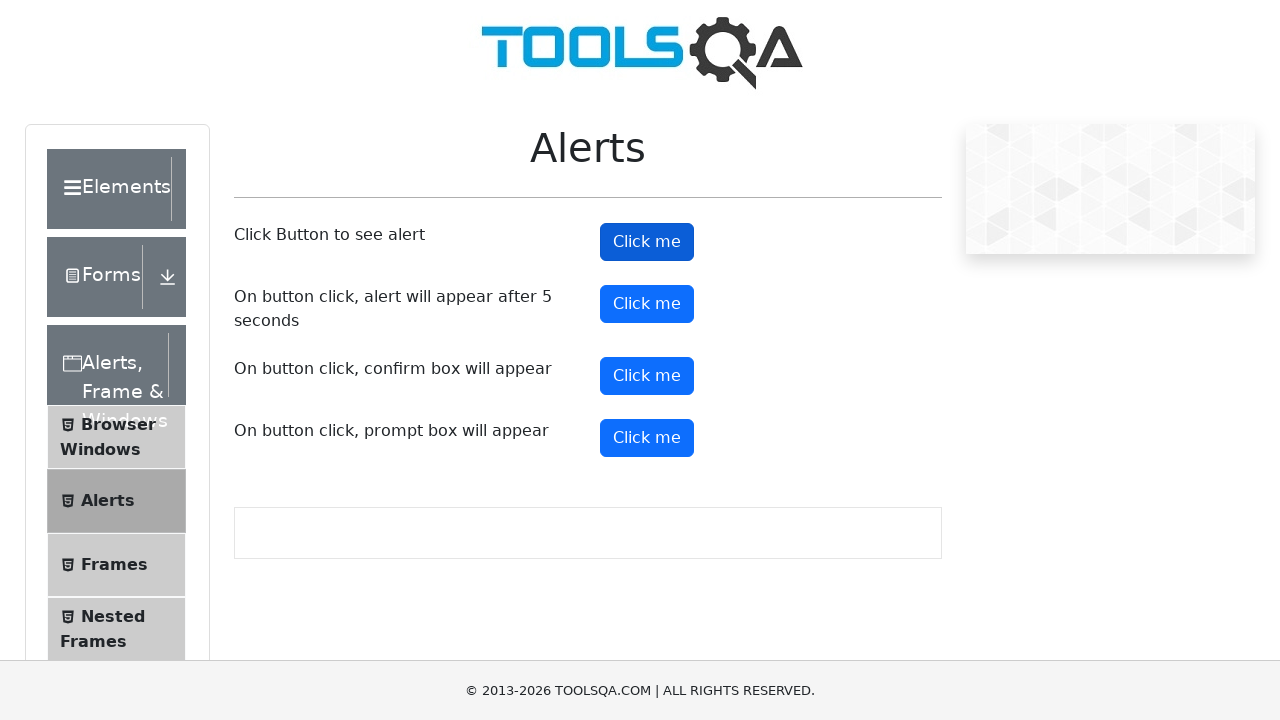

Waited for alert to be processed and accepted
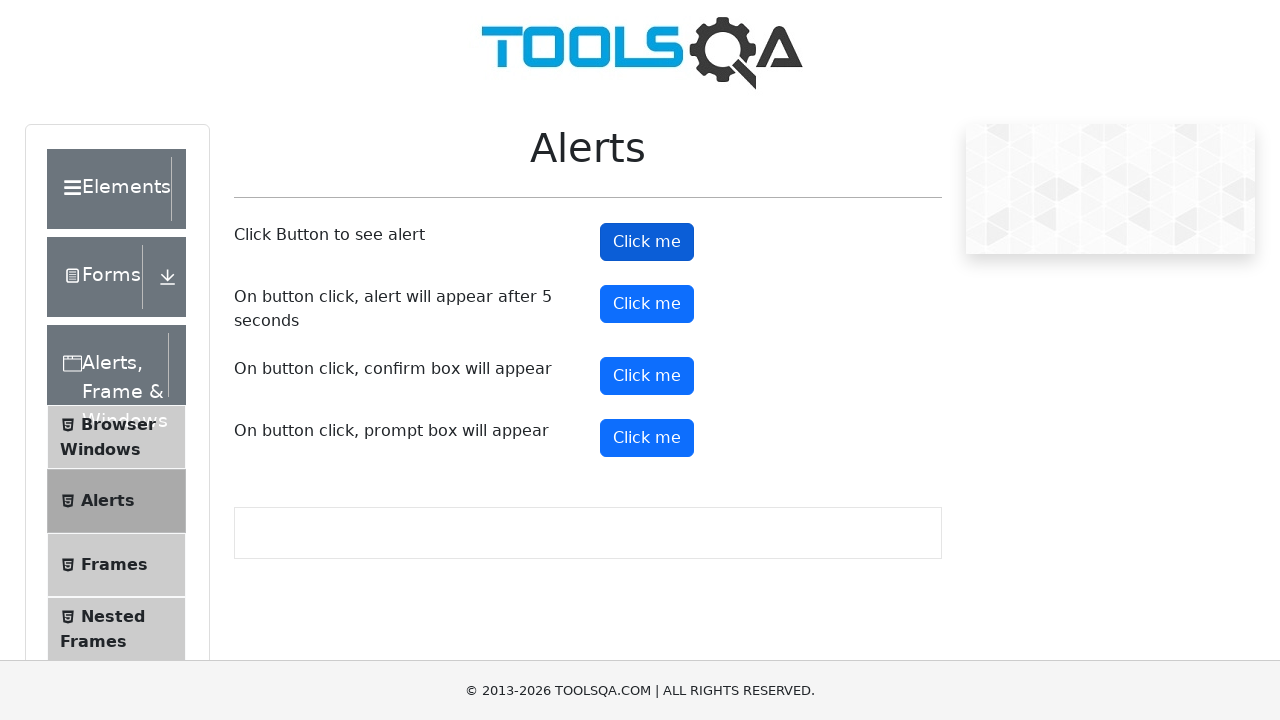

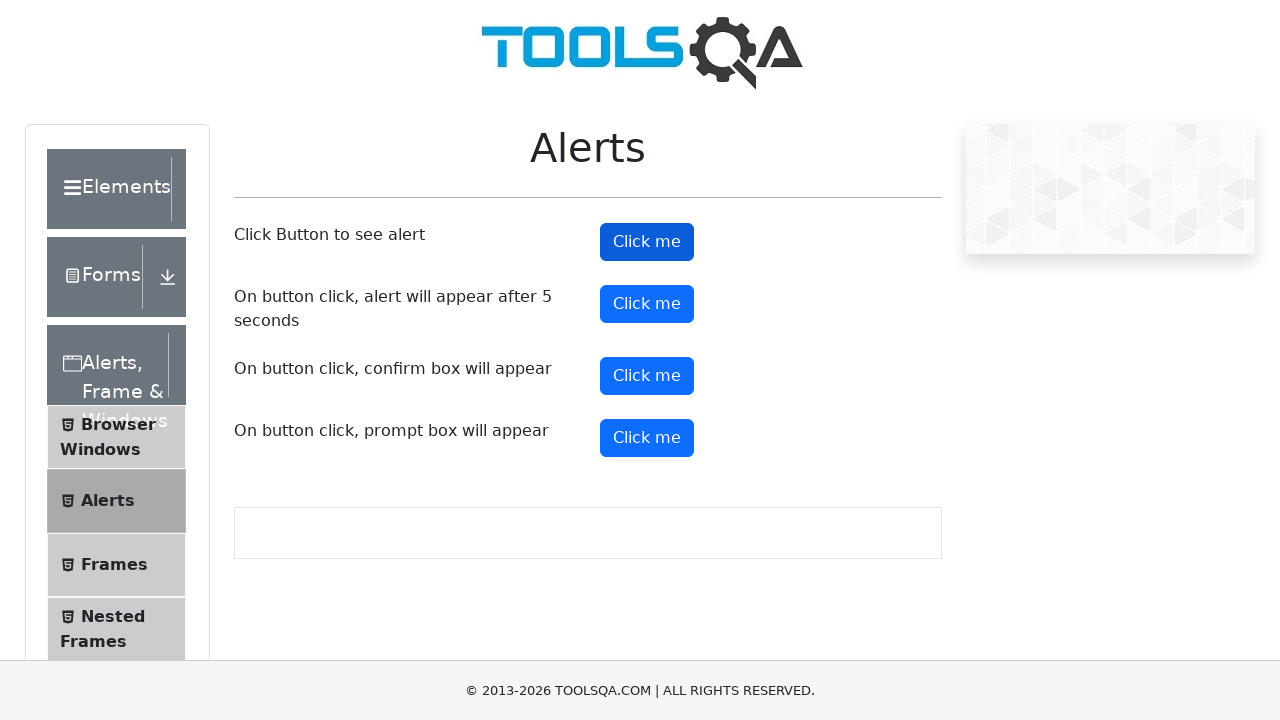